Tests a registration form by locating navigation elements and filling in personal information fields including first name, last name, and address.

Starting URL: http://demo.automationtesting.in/Register.html

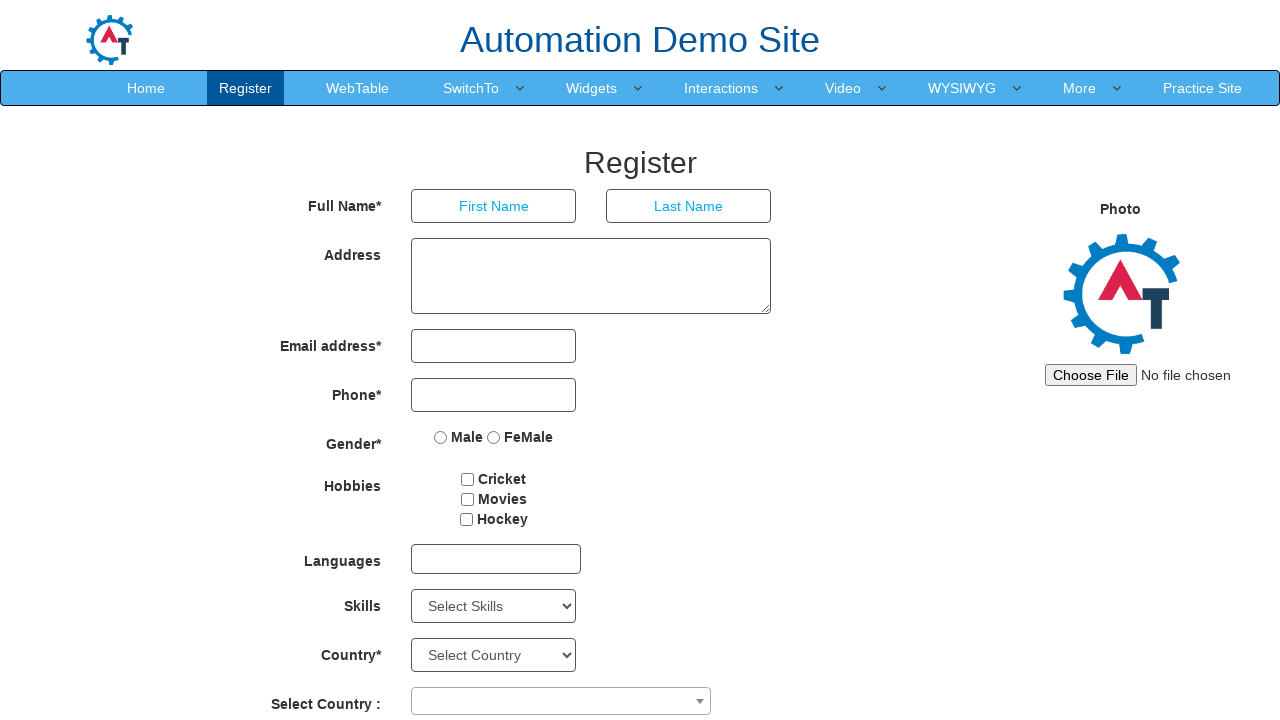

Located navigation menu items
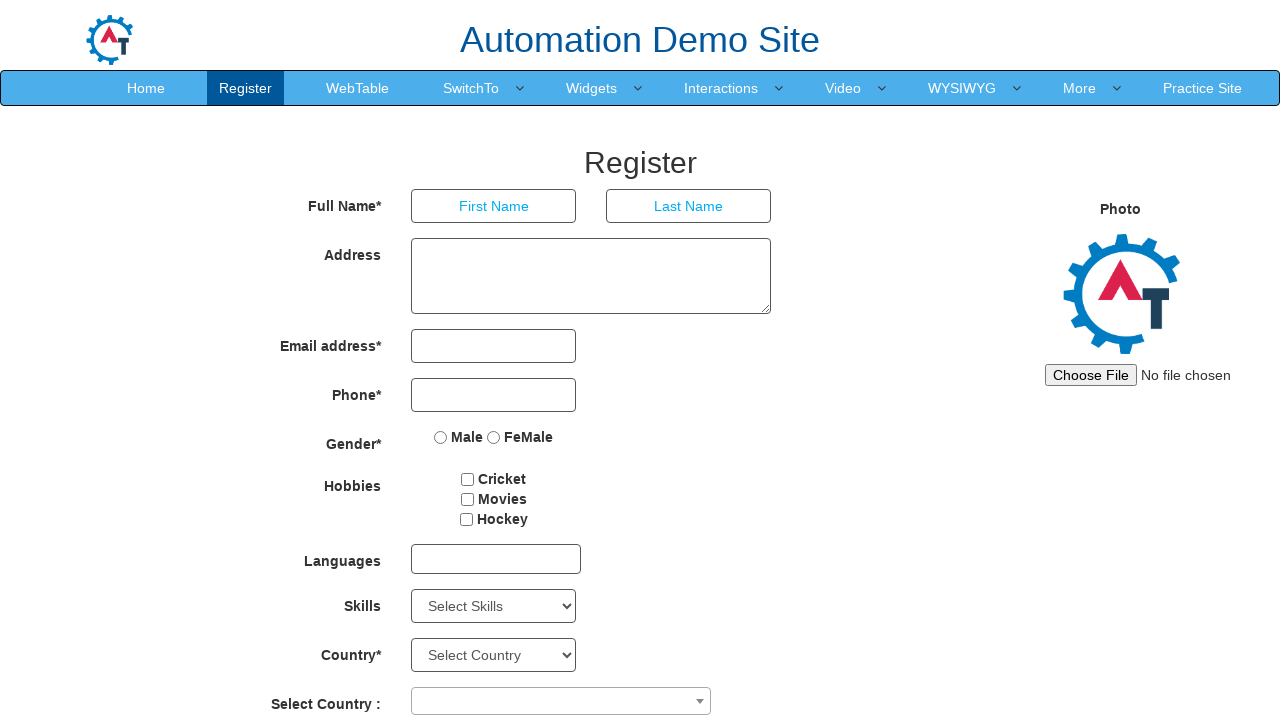

Navigation items became visible
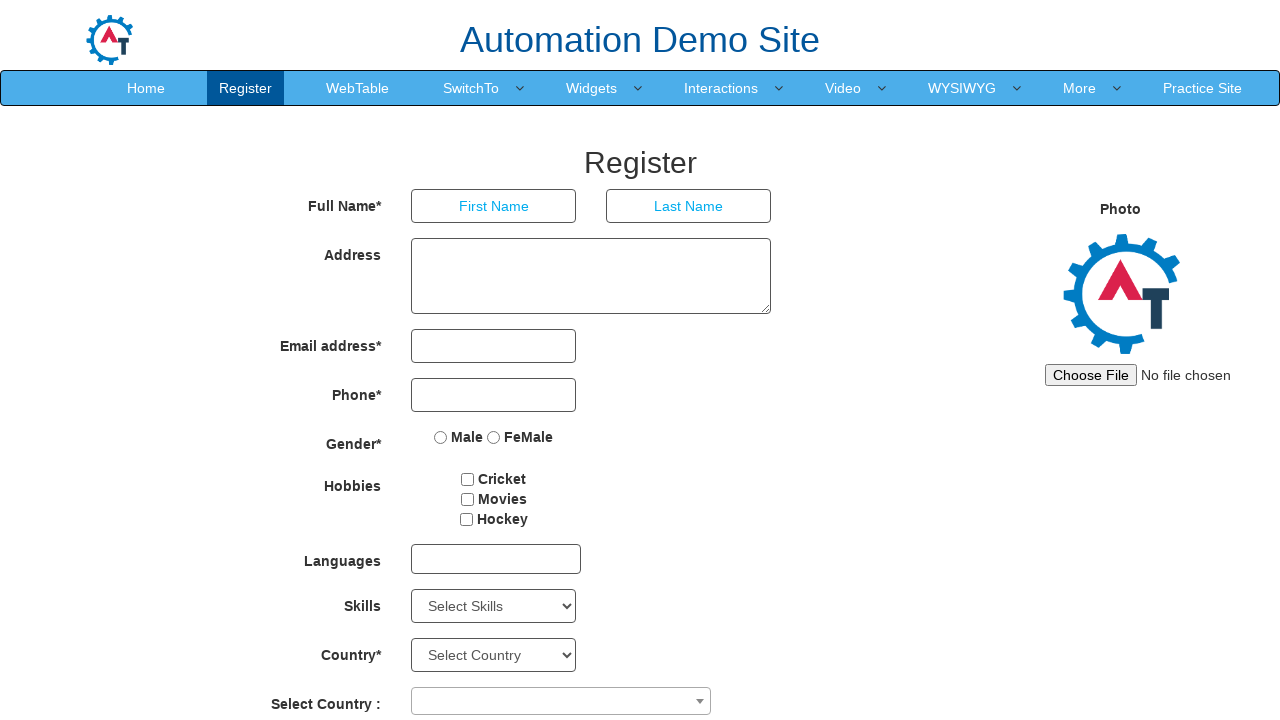

Retrieved count of navigation items: 10
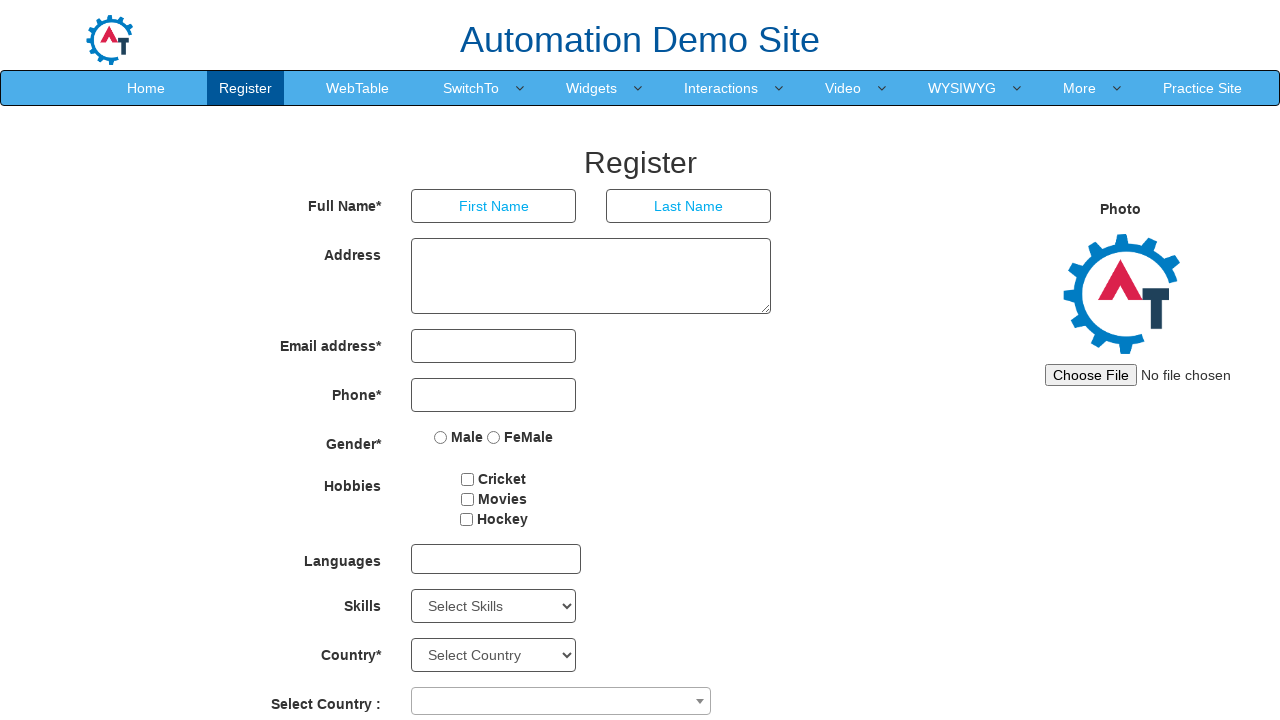

Filled in first name field with 'Marcus' on input[placeholder='First Name']
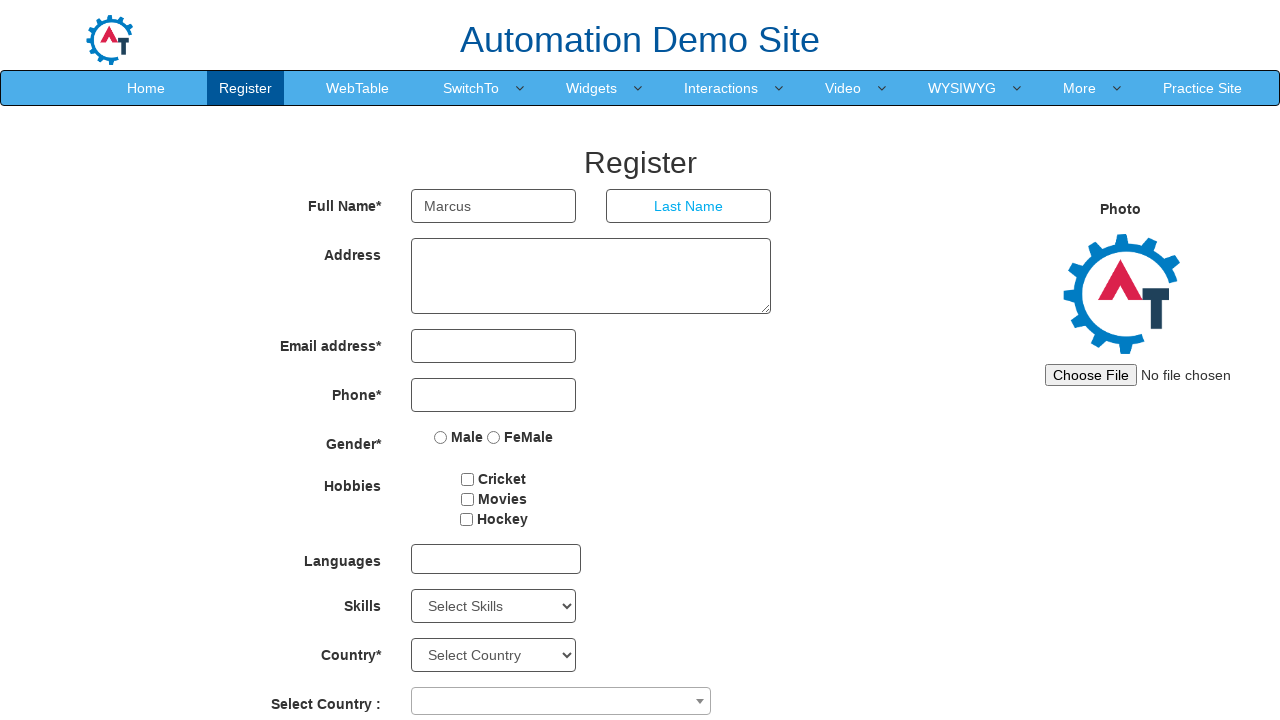

Filled in last name field with 'Henderson' on input[placeholder='Last Name']
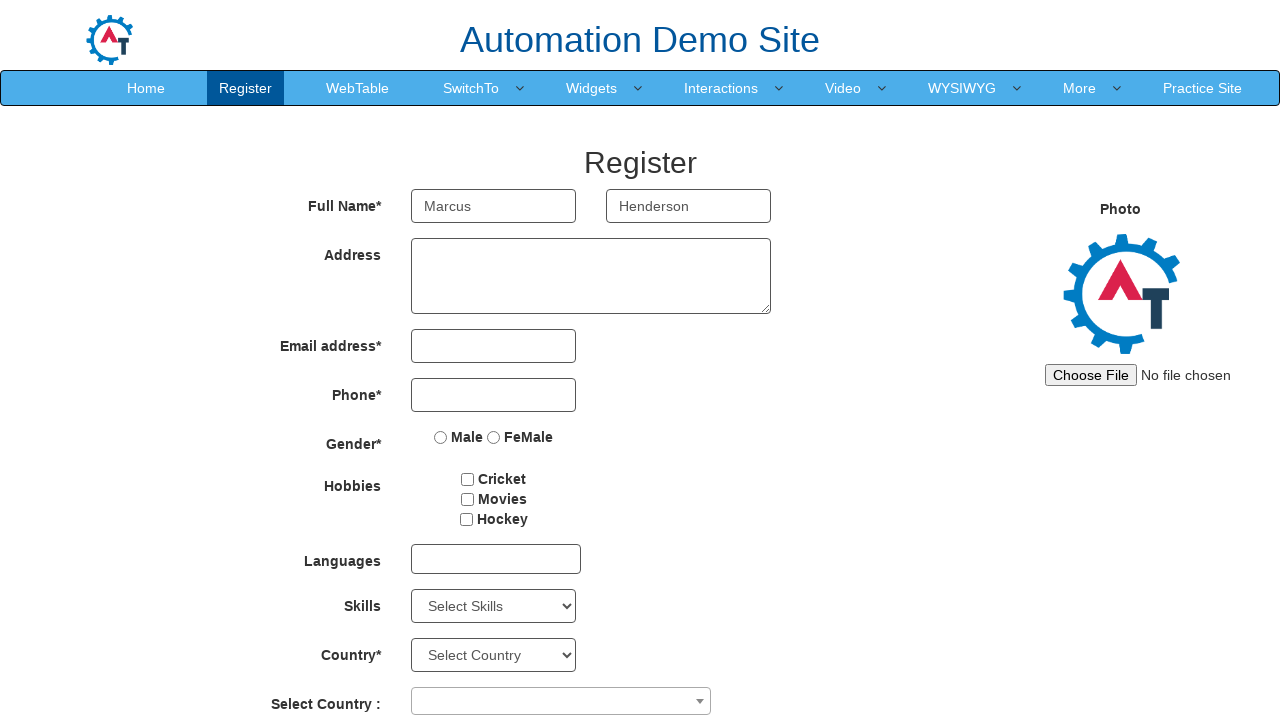

Filled in address field with '123 Oak Street, Suite 456, Springfield, IL 62701' on div.col-md-8.col-xs-8.col-sm-8 > textarea
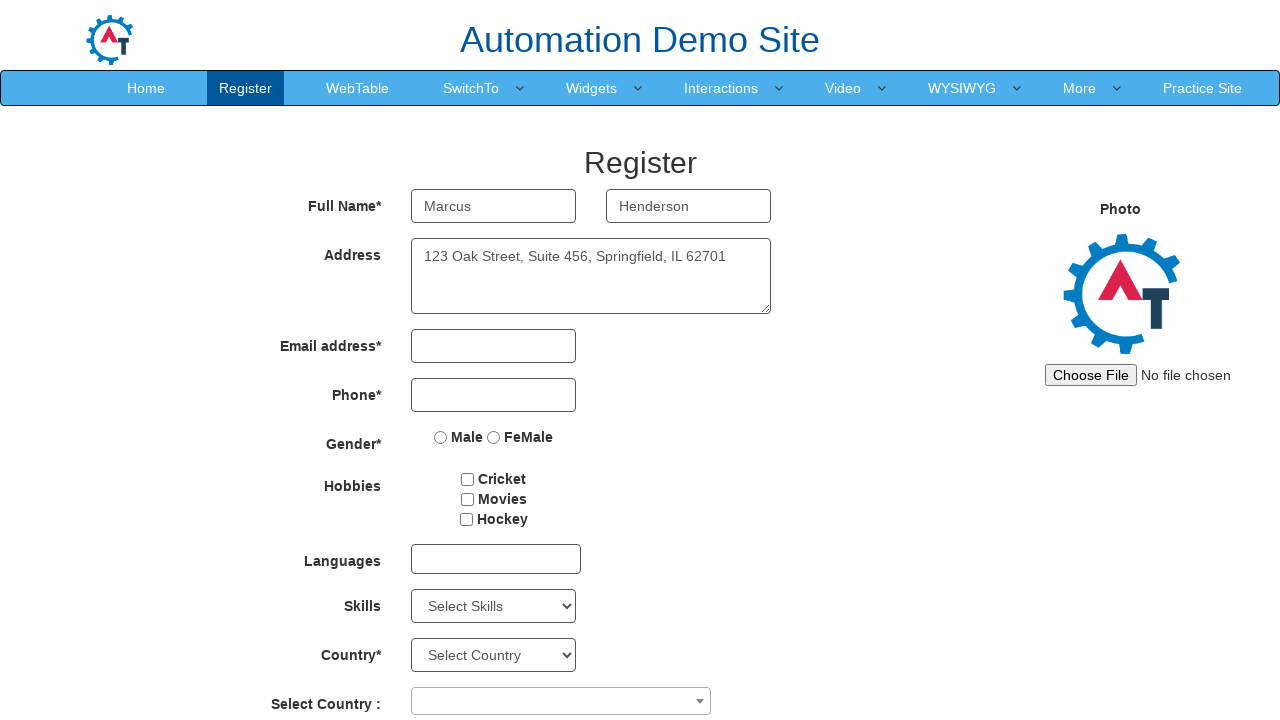

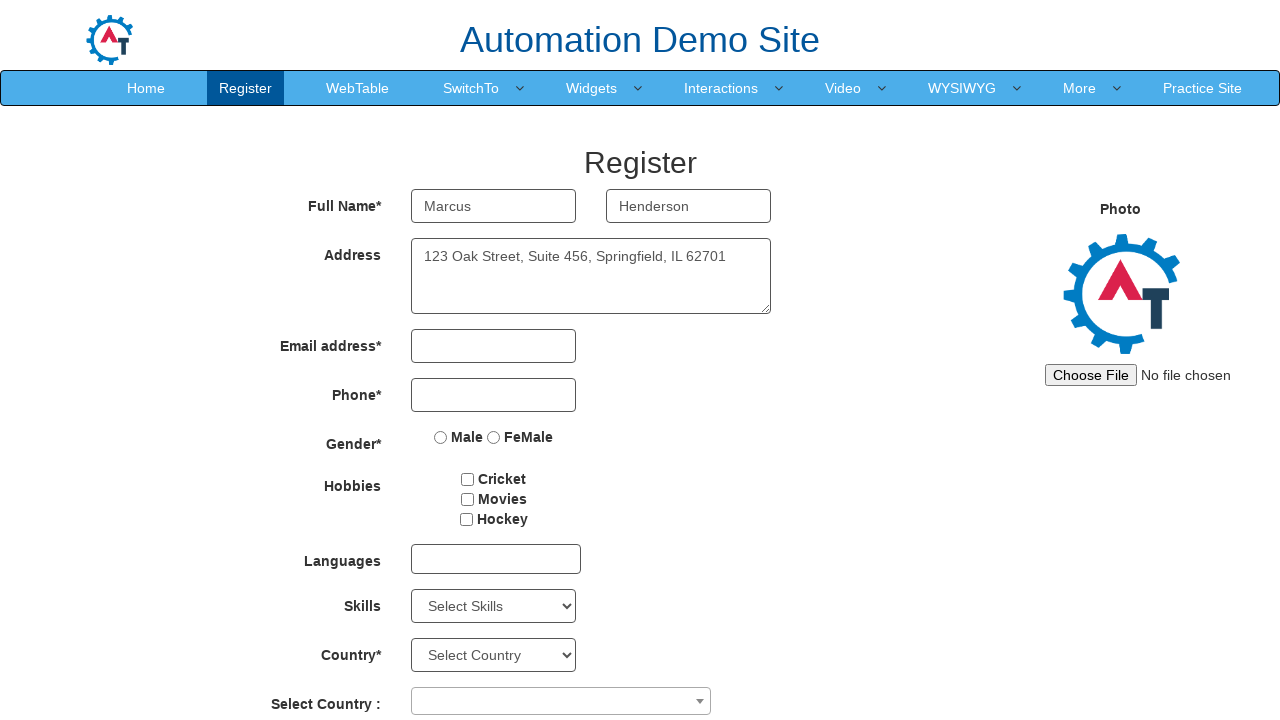